Opens the Adactin Hotel App website and maximizes the browser window

Starting URL: https://adactinhotelapp.com

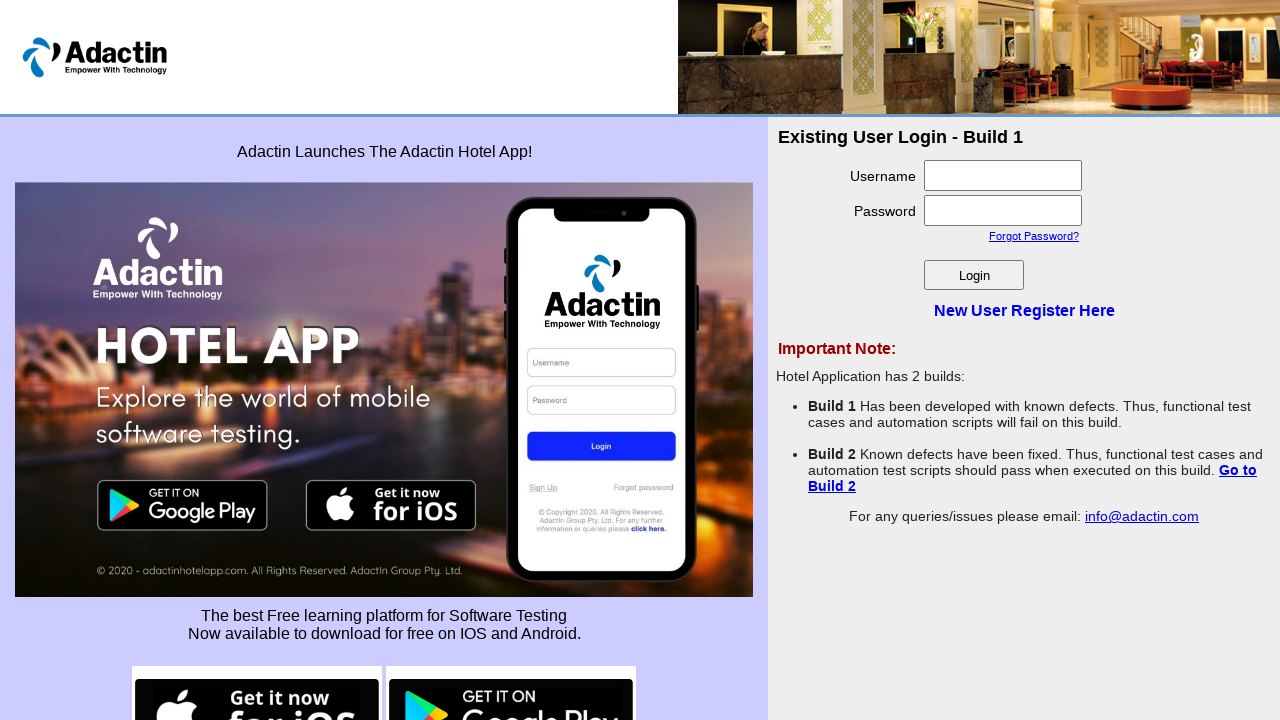

Navigated to Adactin Hotel App website at https://adactinhotelapp.com
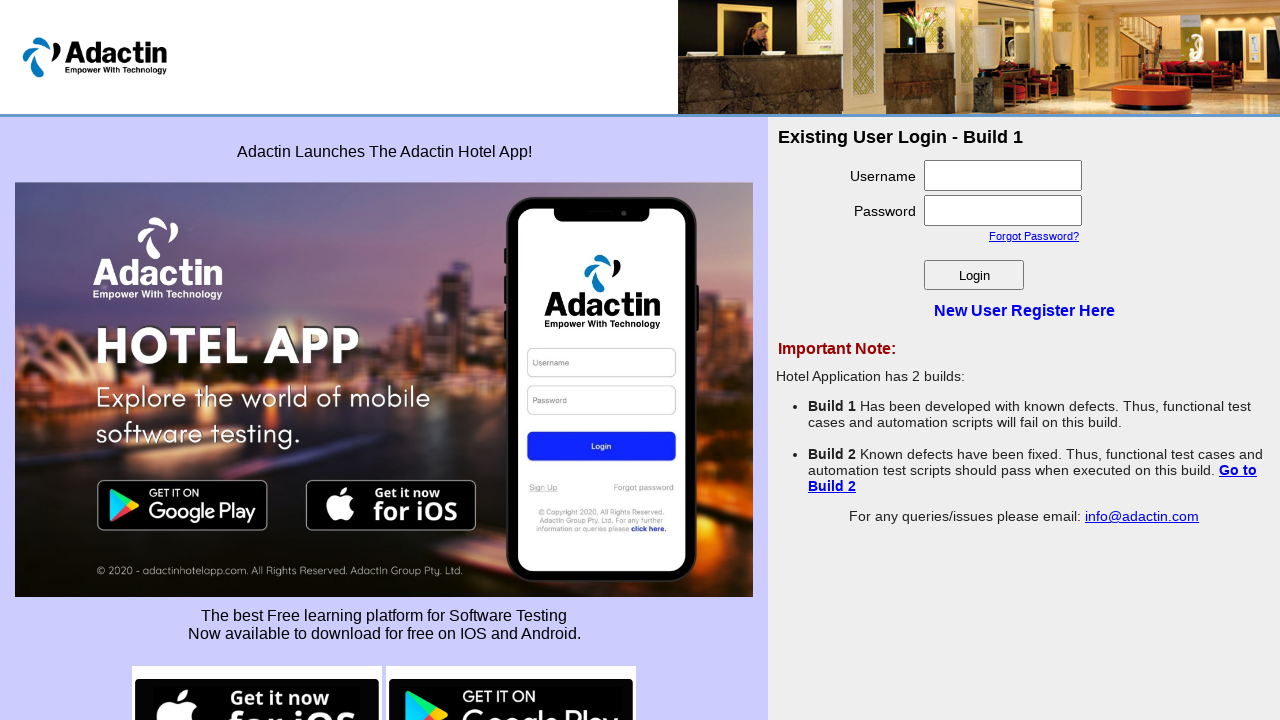

Maximized browser window to 1920x1080
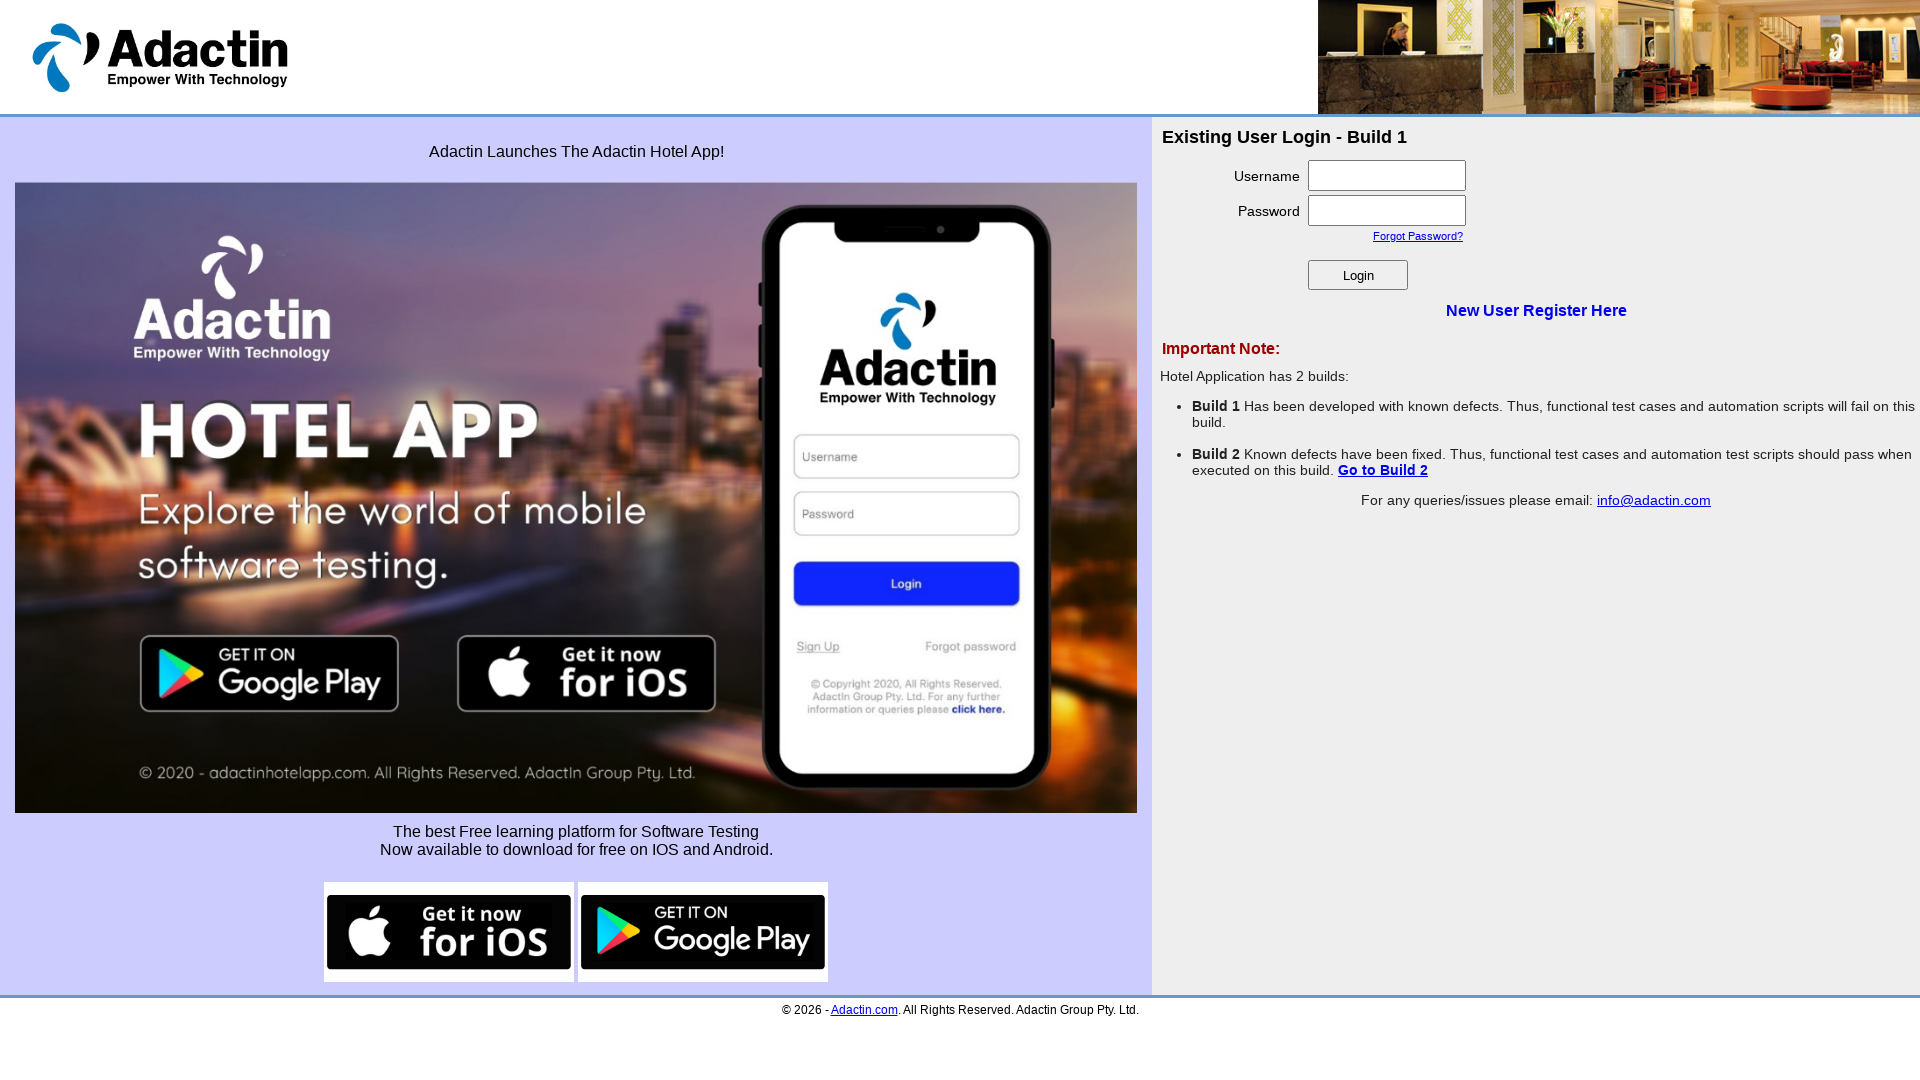

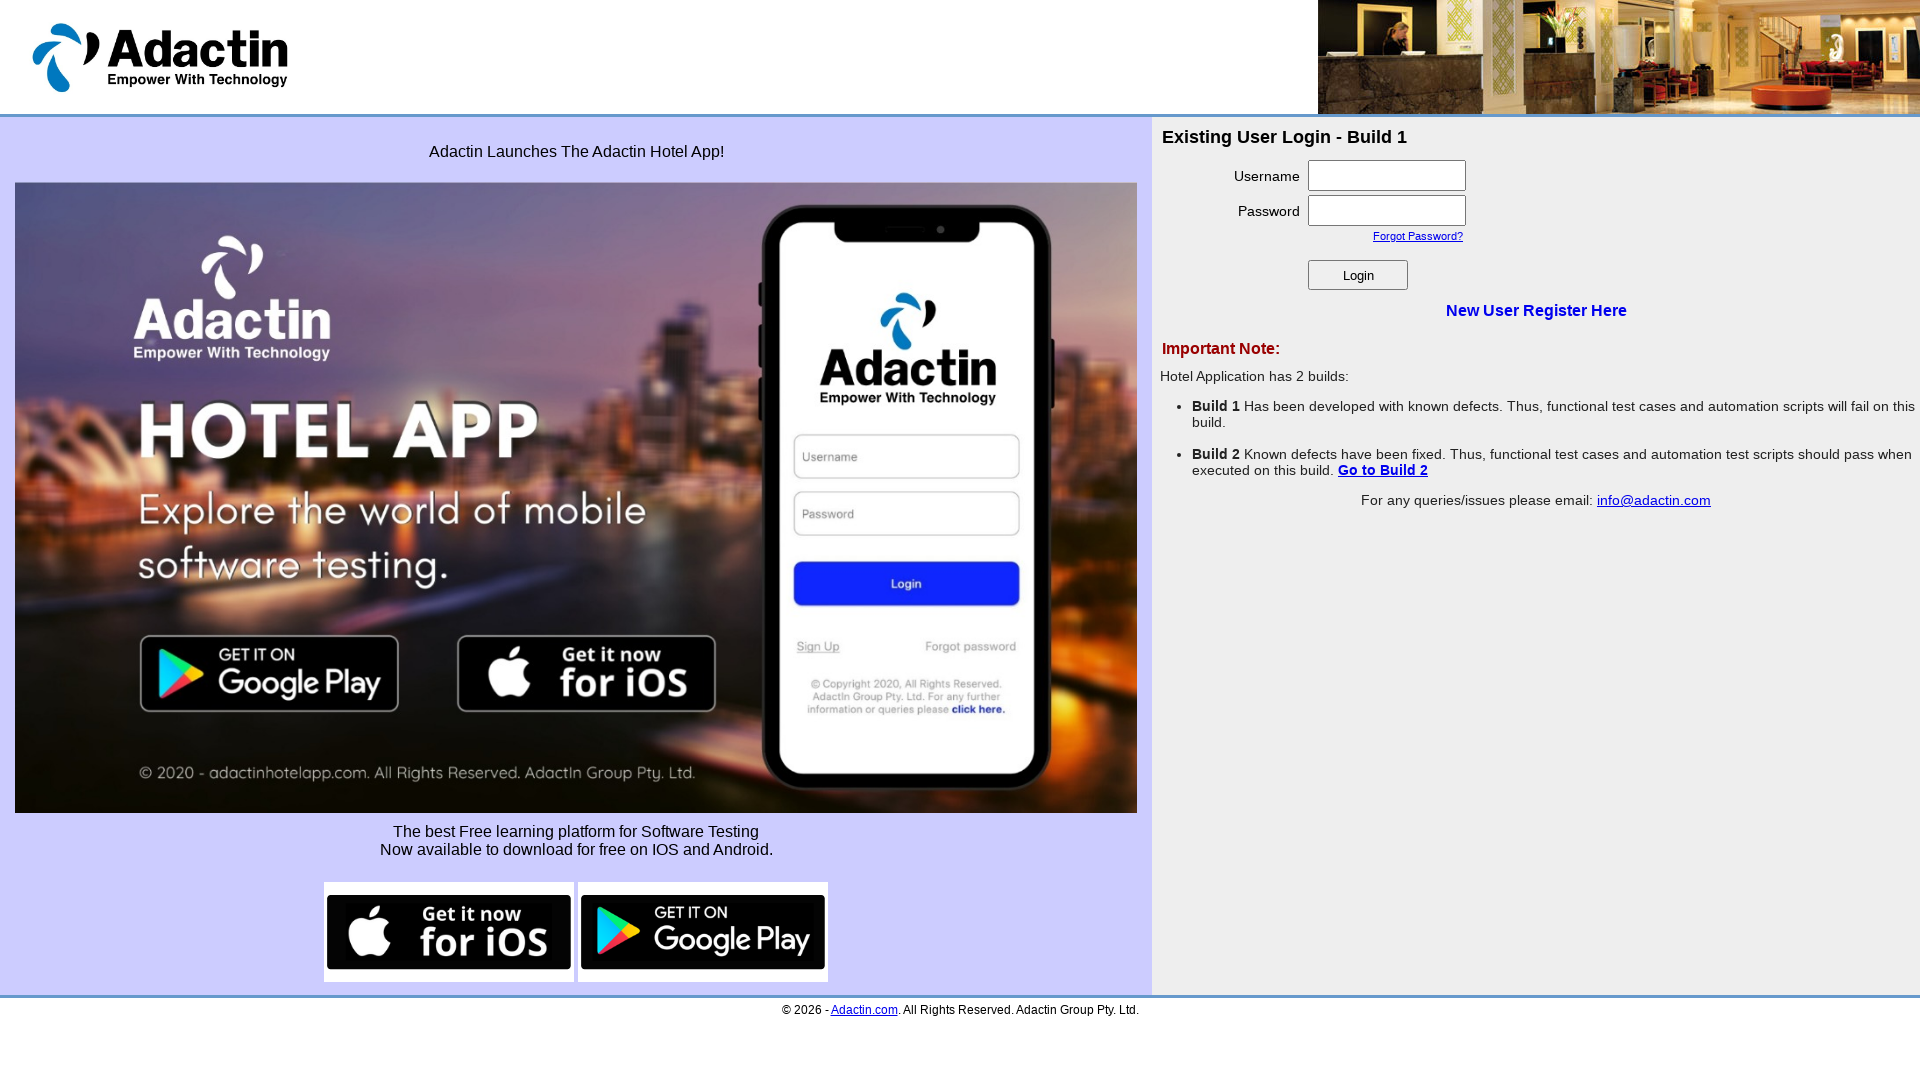